Tests the forgot password form functionality by entering an email address and submitting the password reset request form.

Starting URL: https://practice.expandtesting.com/forgot-password

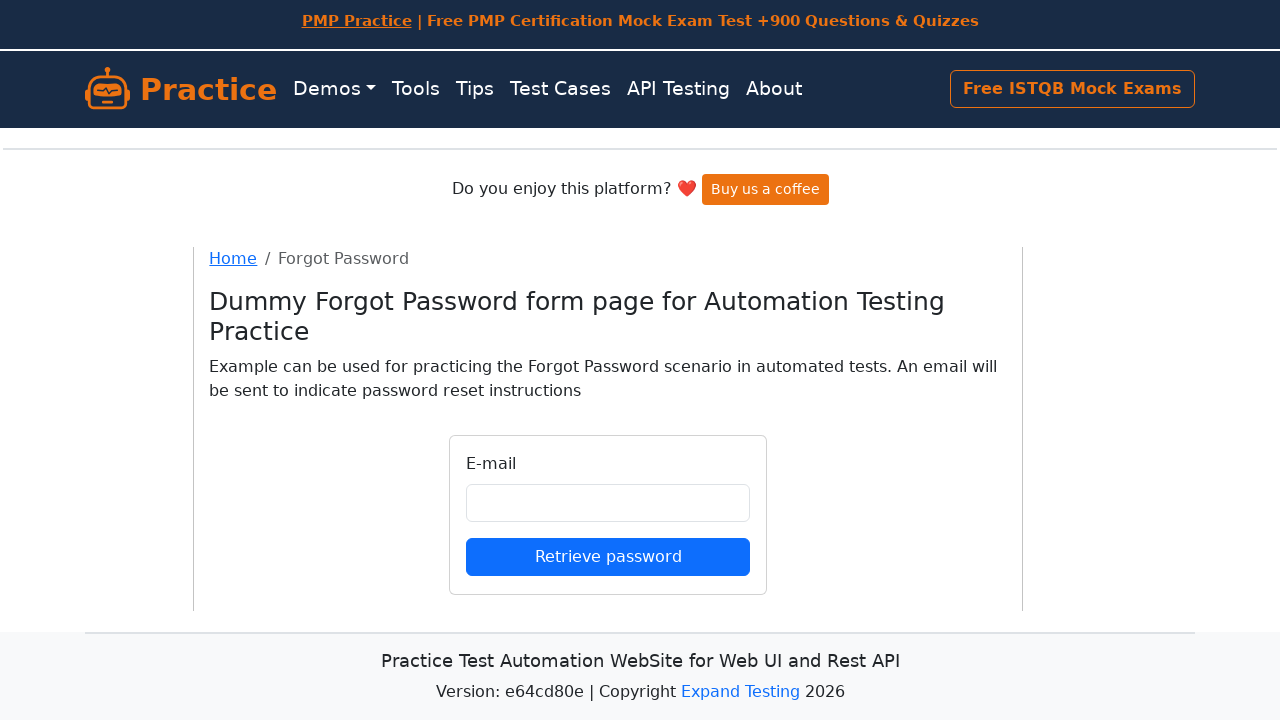

Filled email field with 'johndoe2024@example.com' on input#email
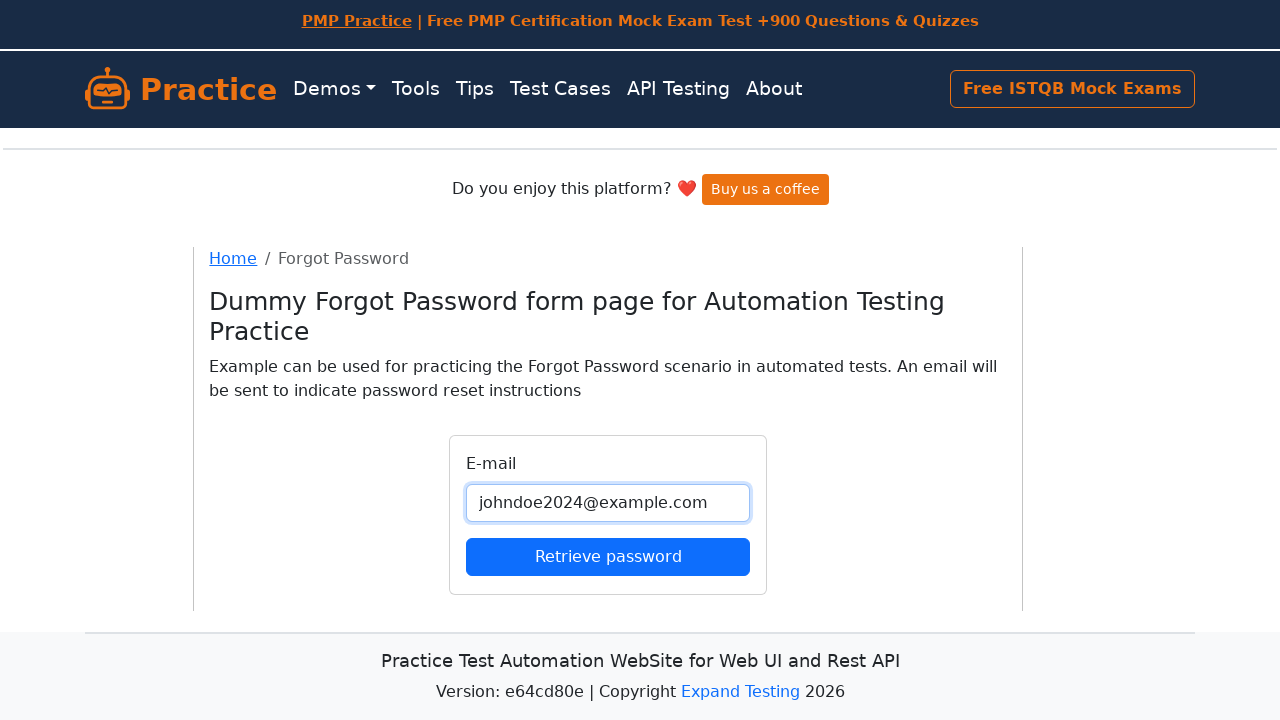

Clicked submit button to send password reset request at (608, 556) on button[type='submit']
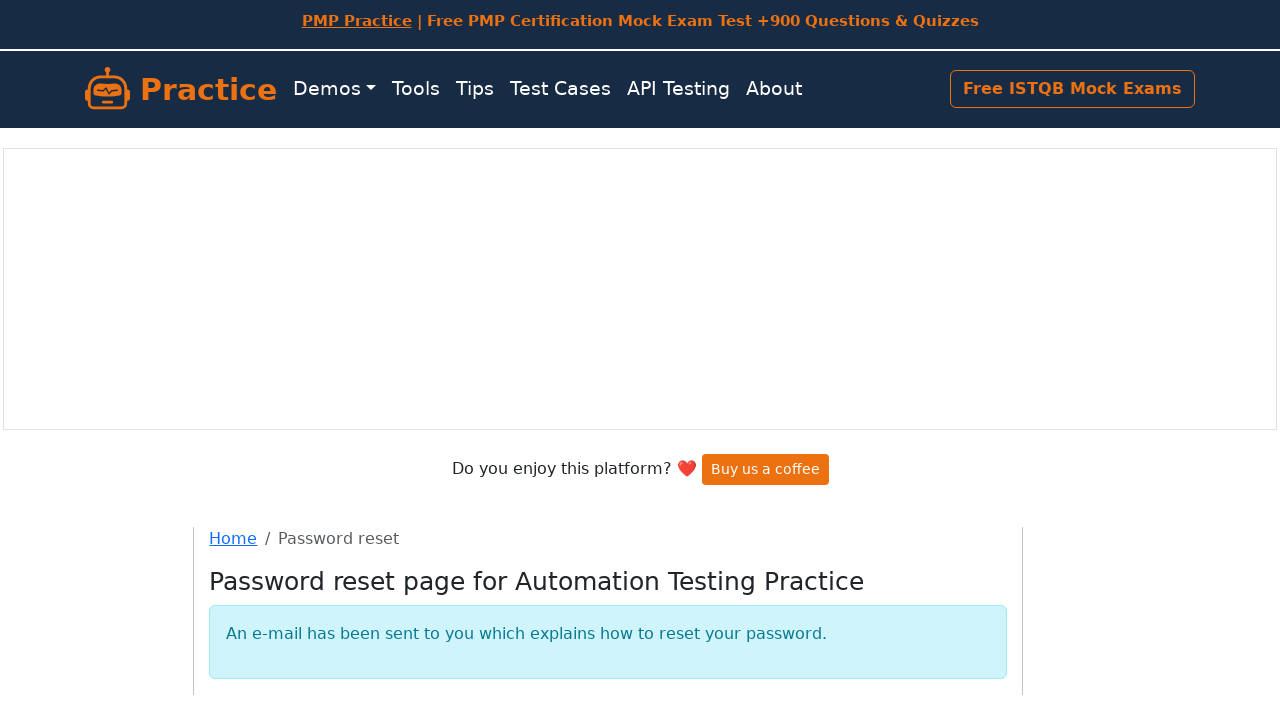

Form submission completed and page settled
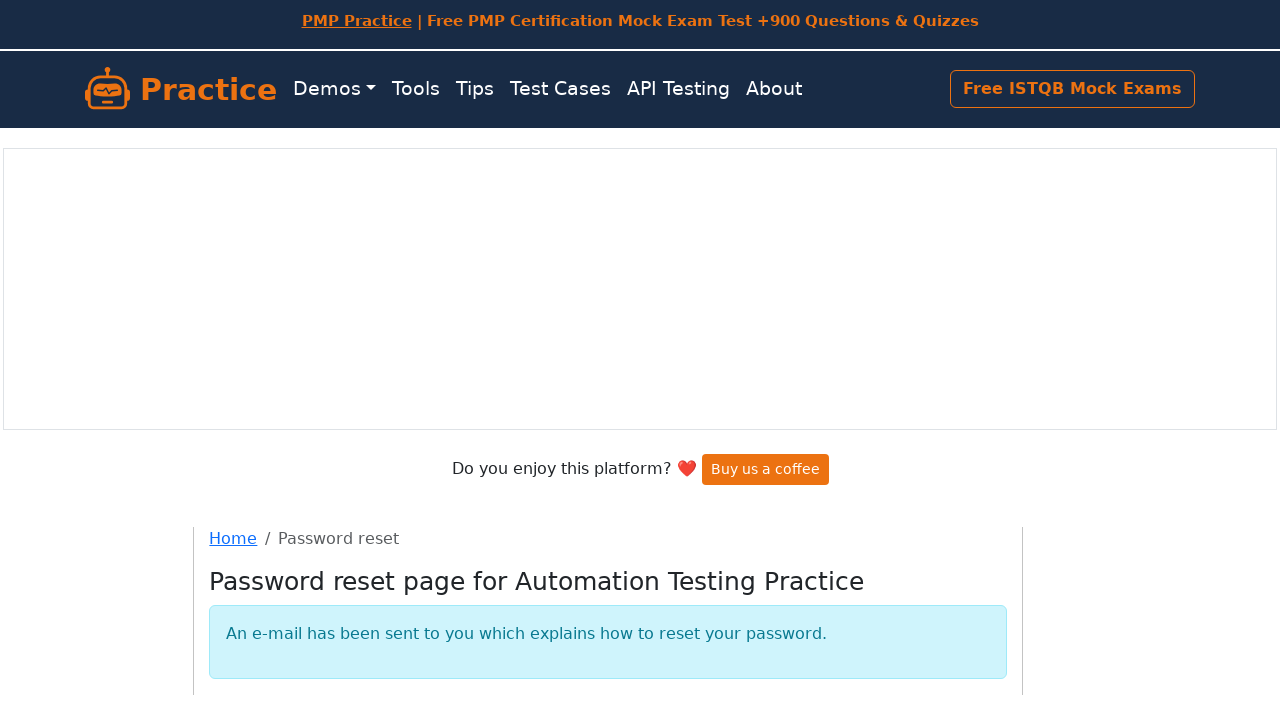

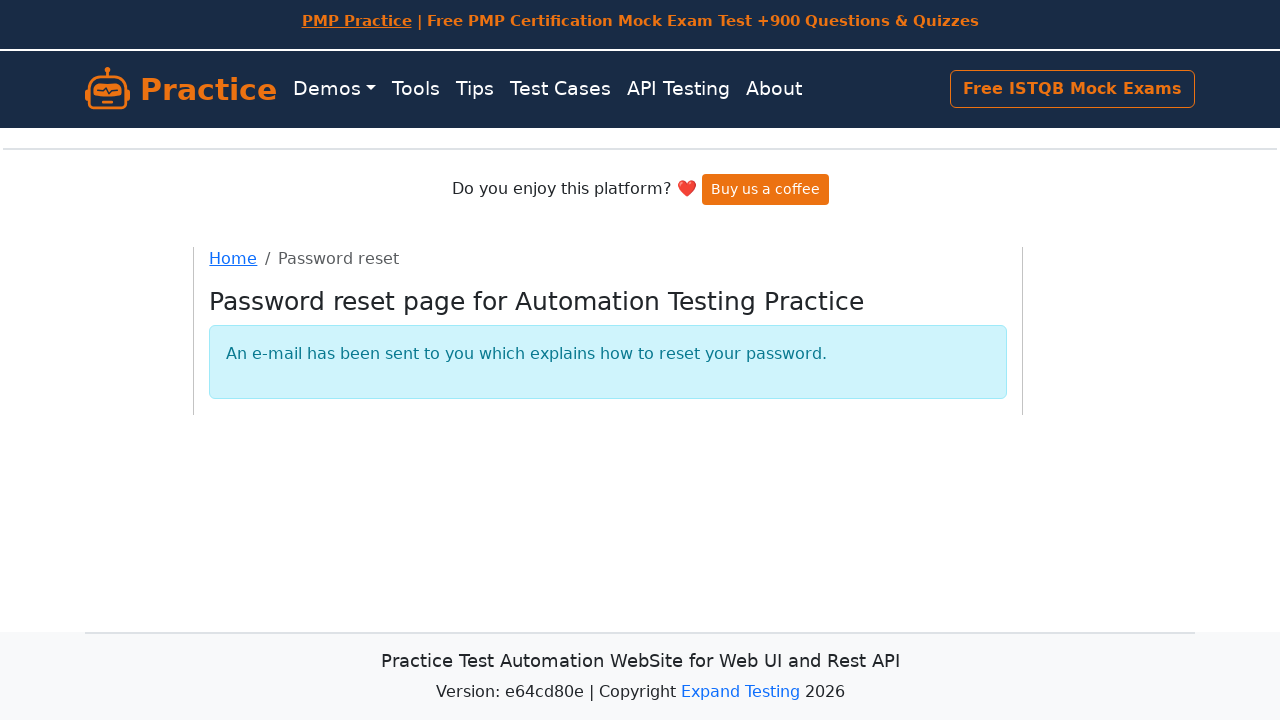